Tests checkbox functionality by ensuring both checkboxes are selected if they weren't already

Starting URL: https://the-internet.herokuapp.com/checkboxes

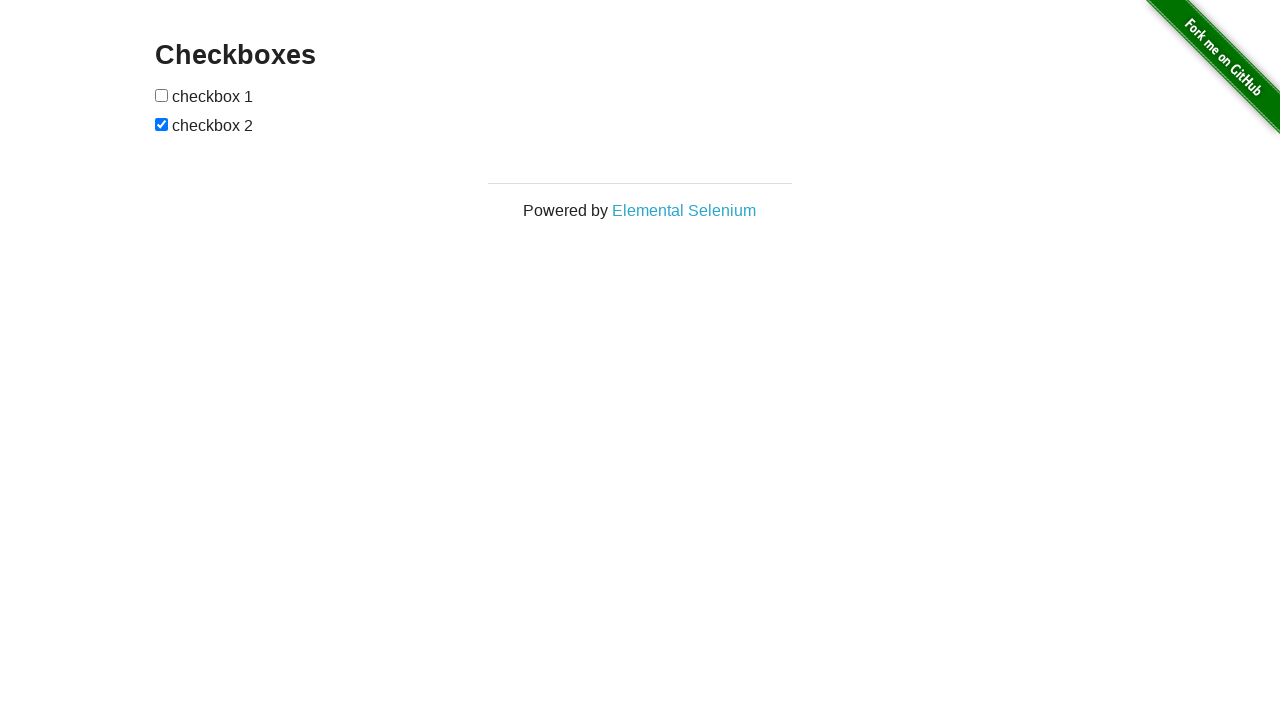

Located first checkbox element
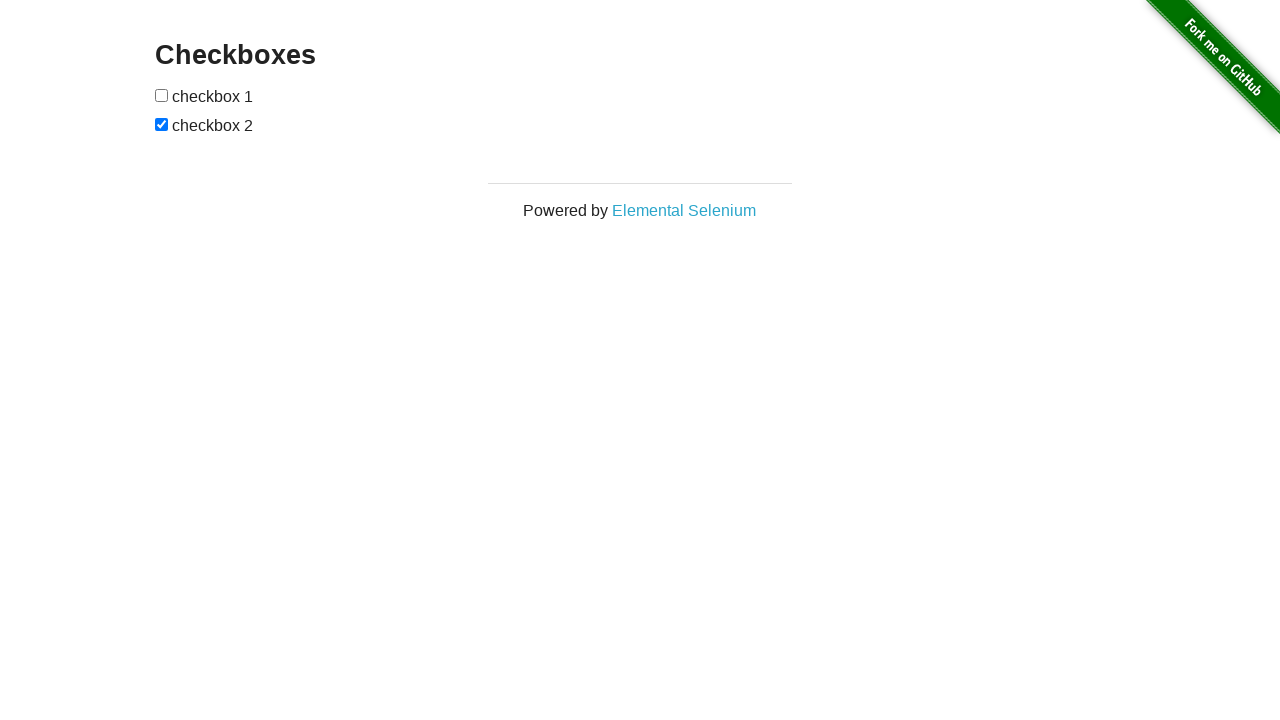

Located second checkbox element
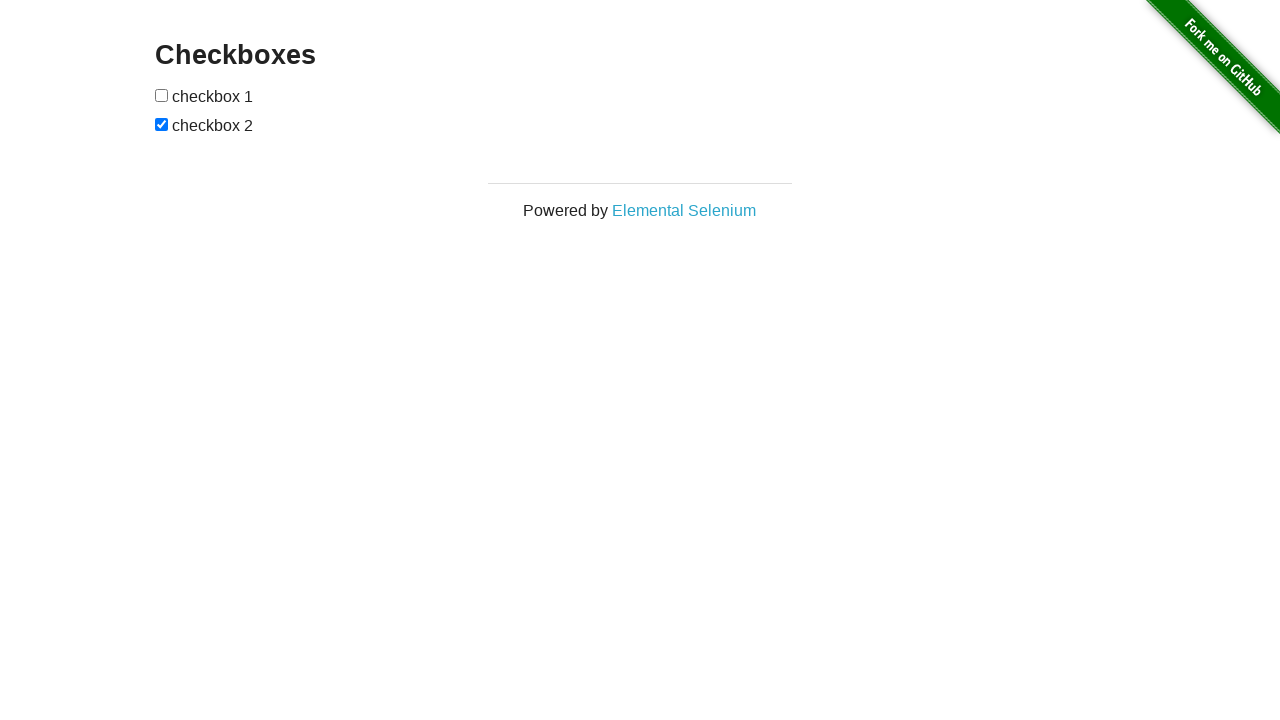

Checked first checkbox state: not selected
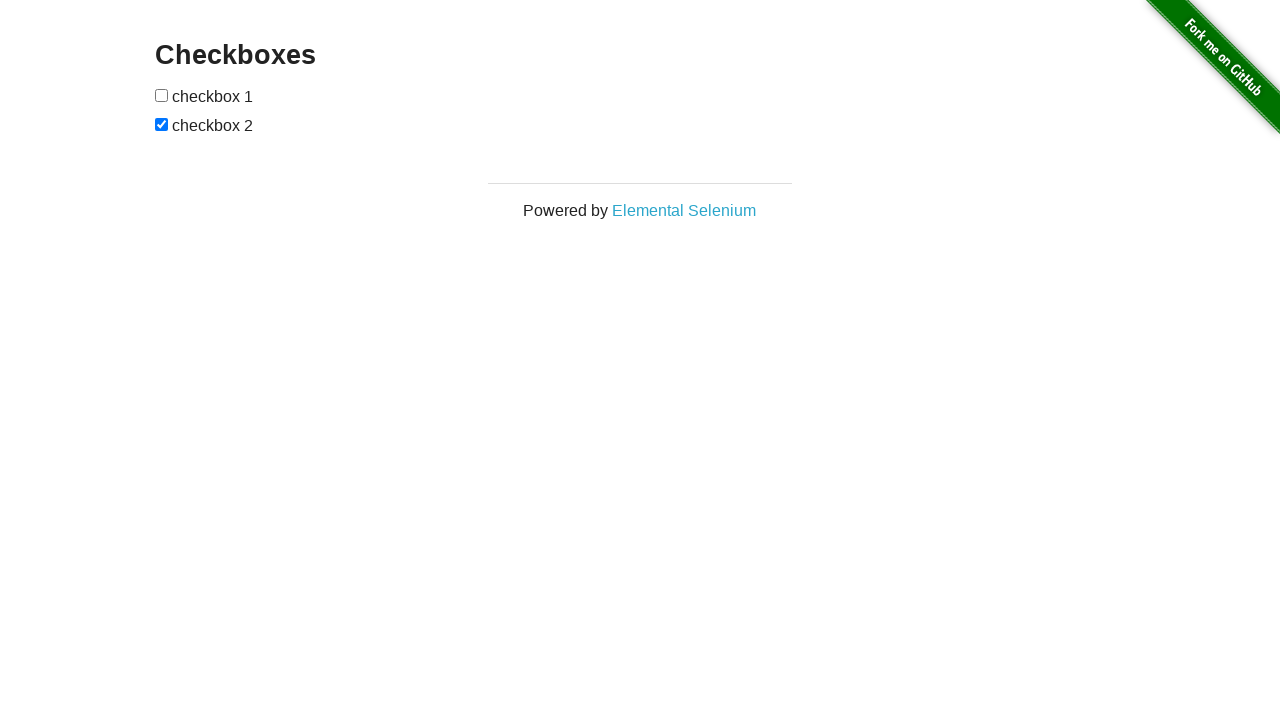

Clicked first checkbox to select it at (162, 95) on xpath=//input[@type='checkbox'][1]
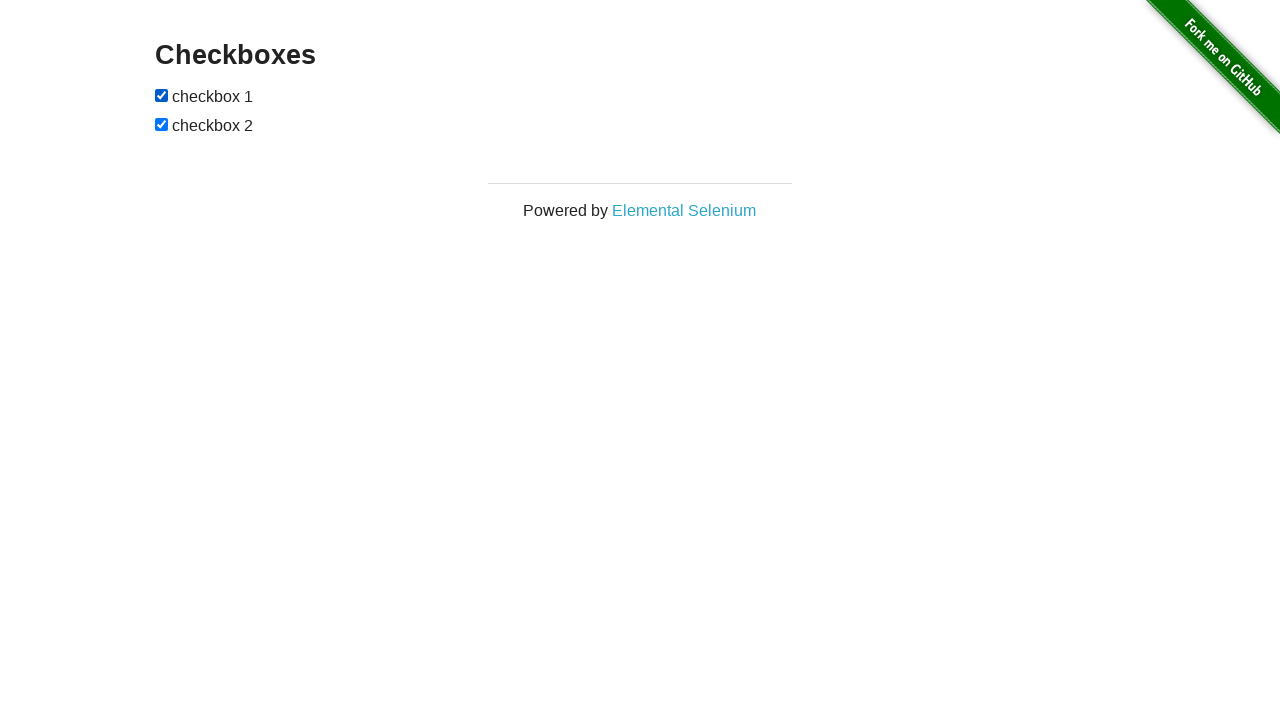

Second checkbox was already selected
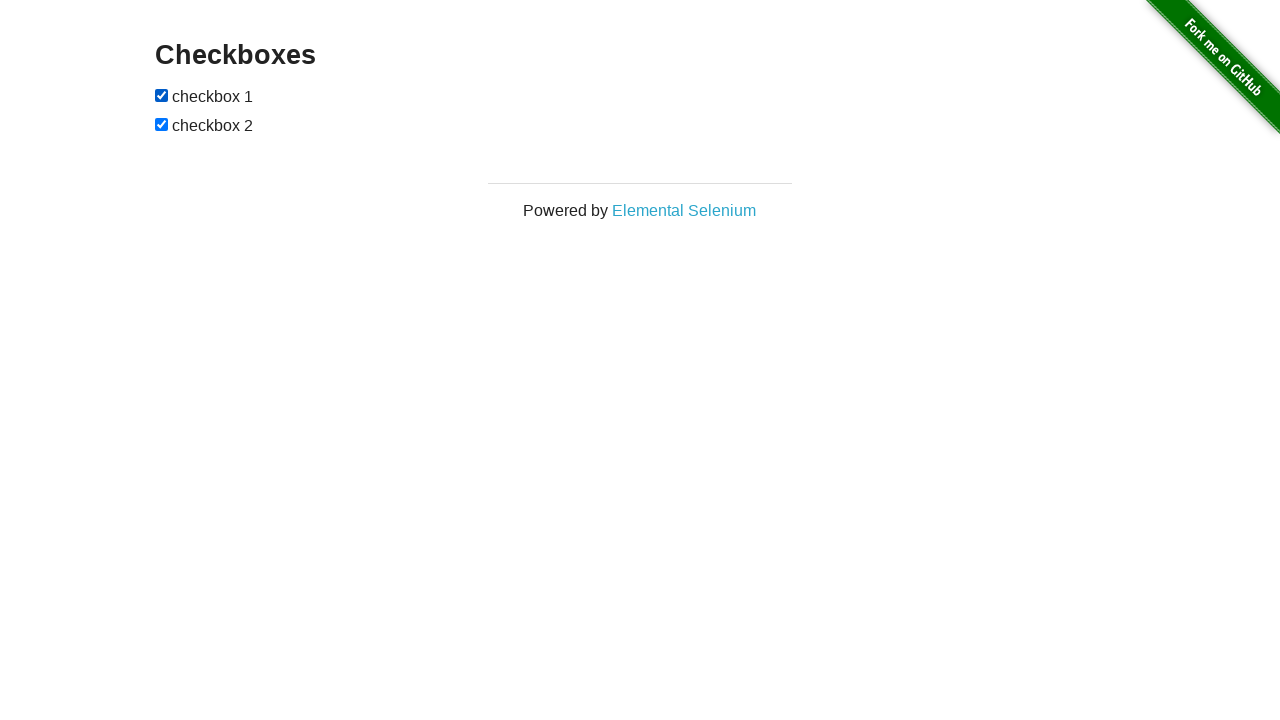

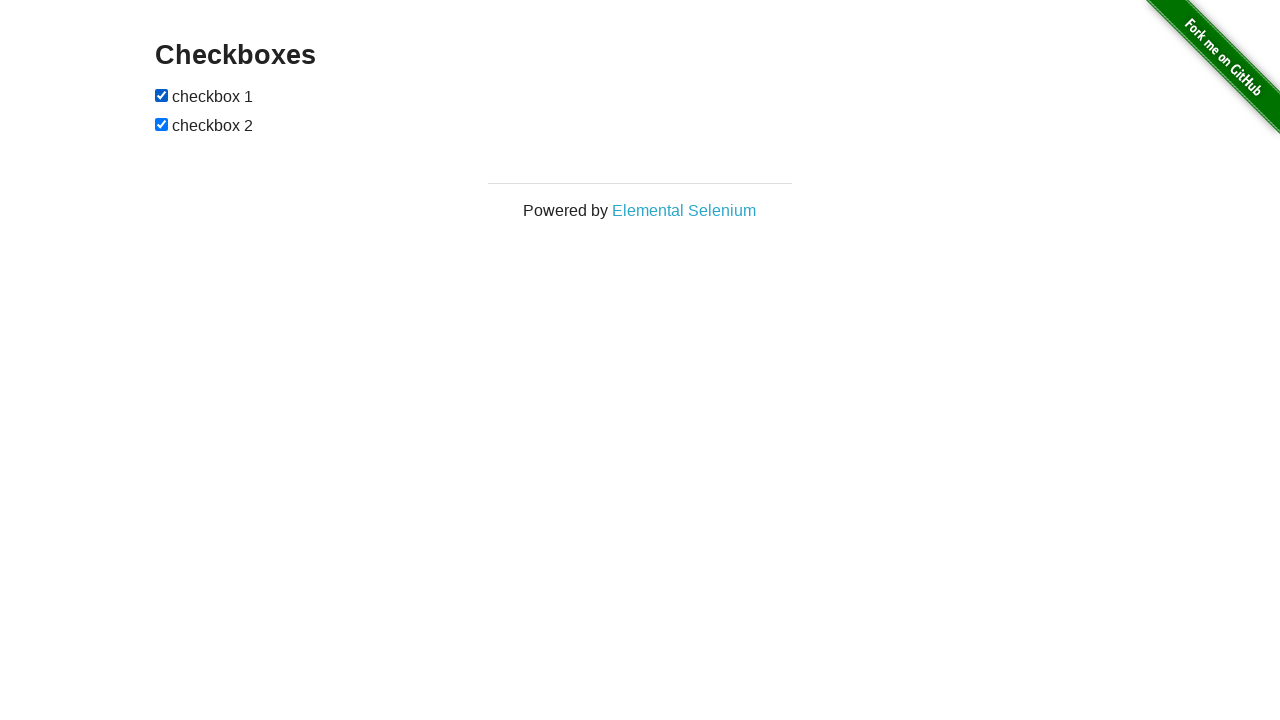